Tests username field validation by attempting to login without entering a username

Starting URL: http://www.saucedemo.com

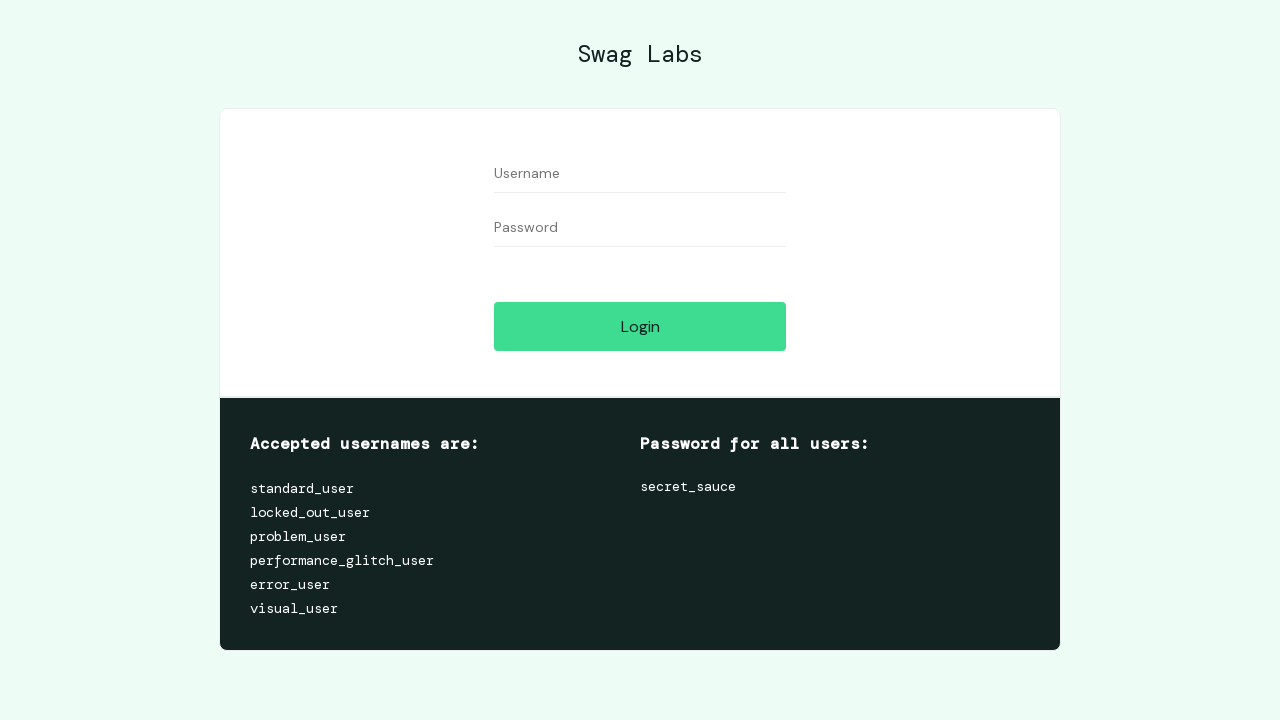

Clicked login button without entering username at (640, 326) on #login-button
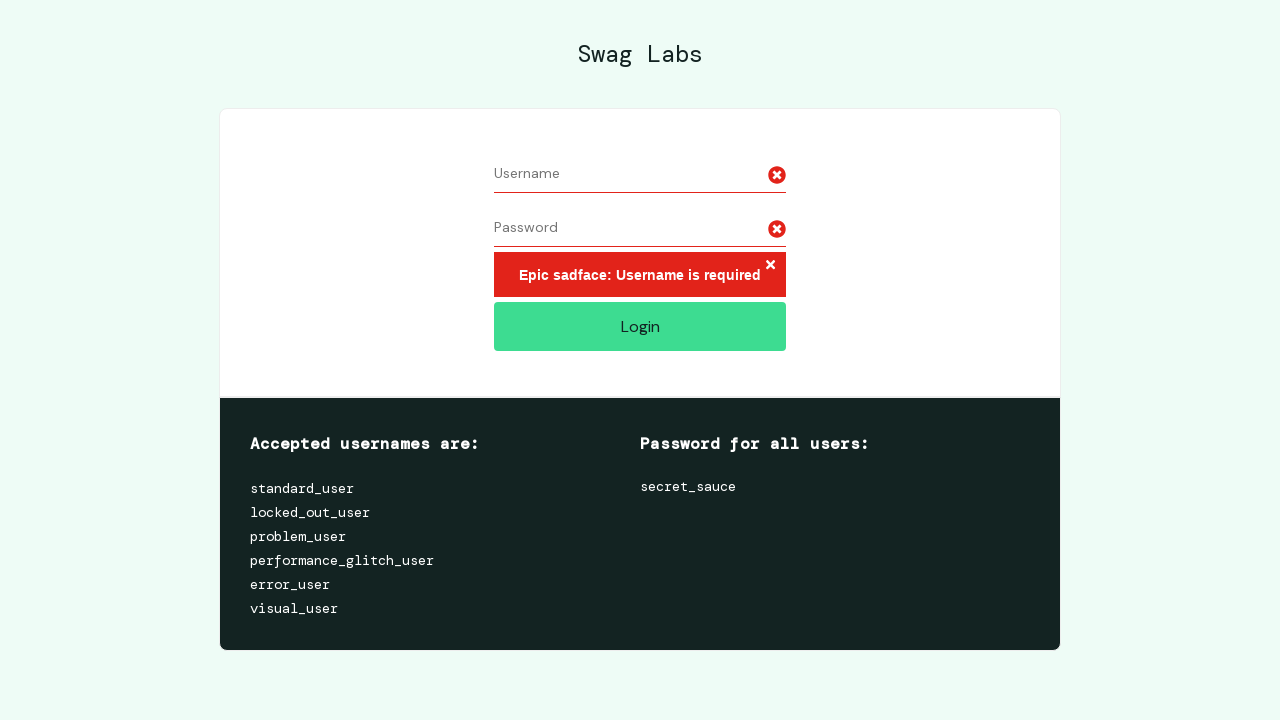

Username validation error message appeared
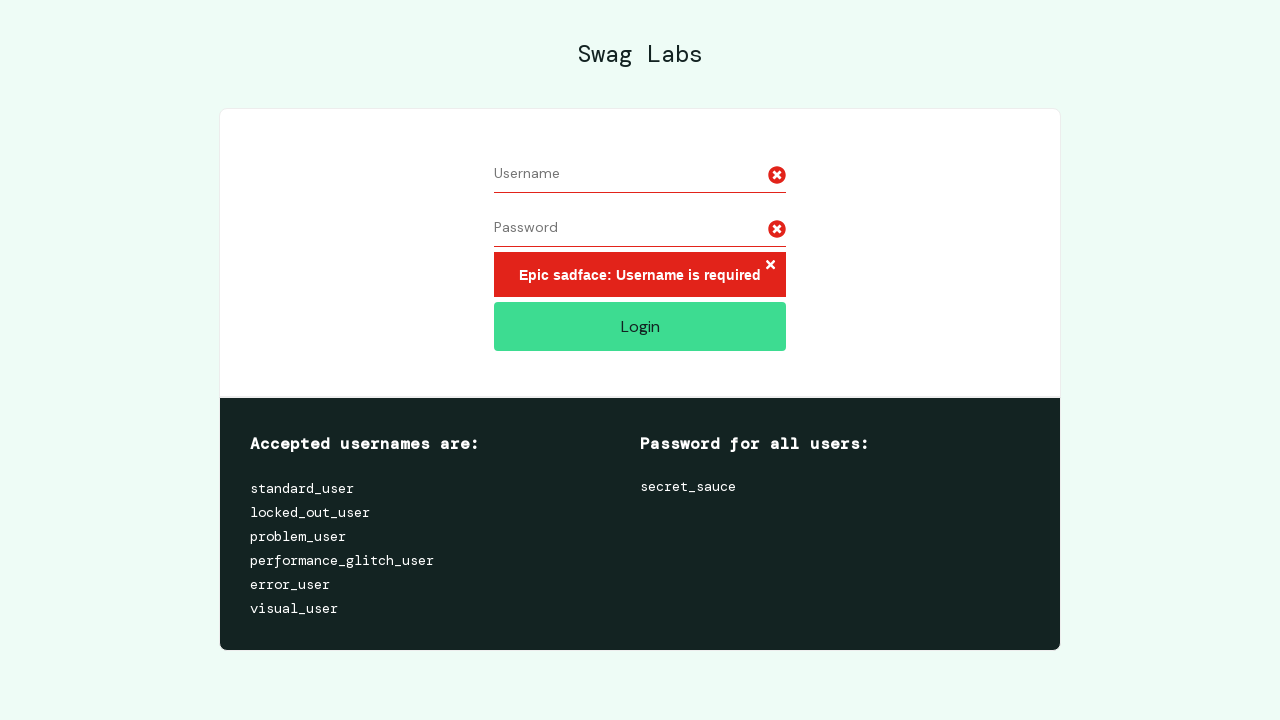

Verified error message contains 'Username is required'
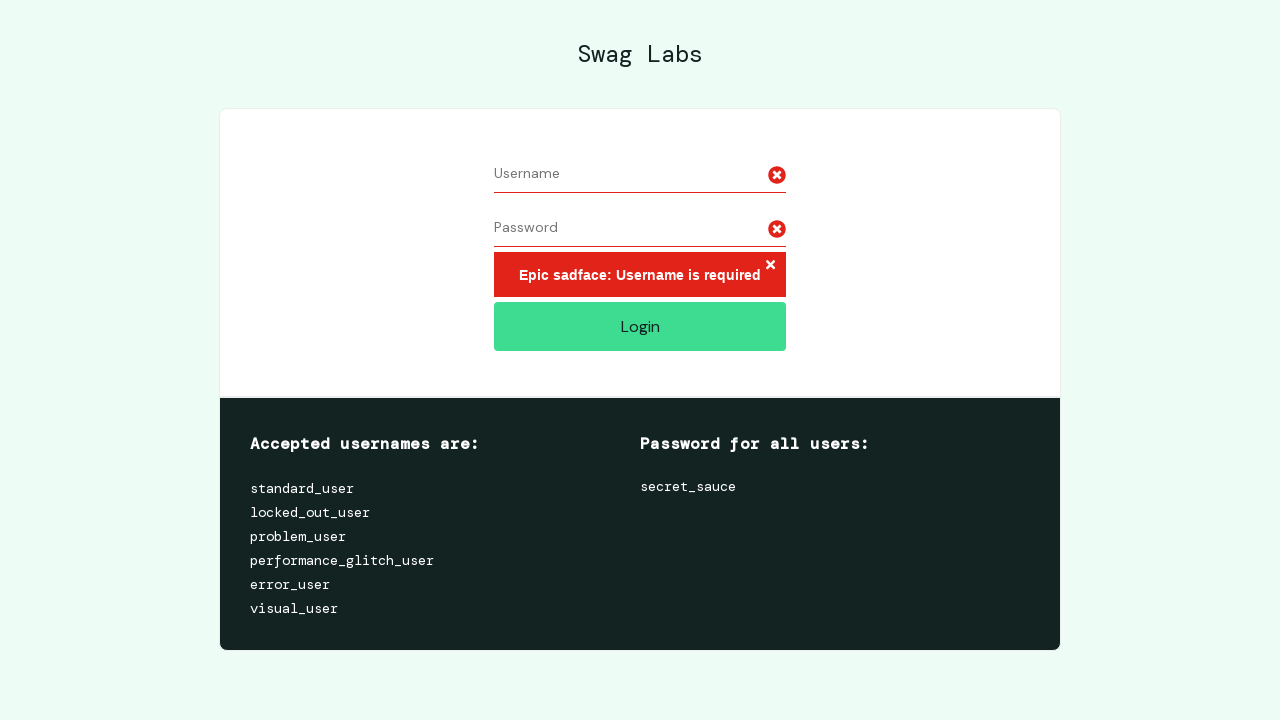

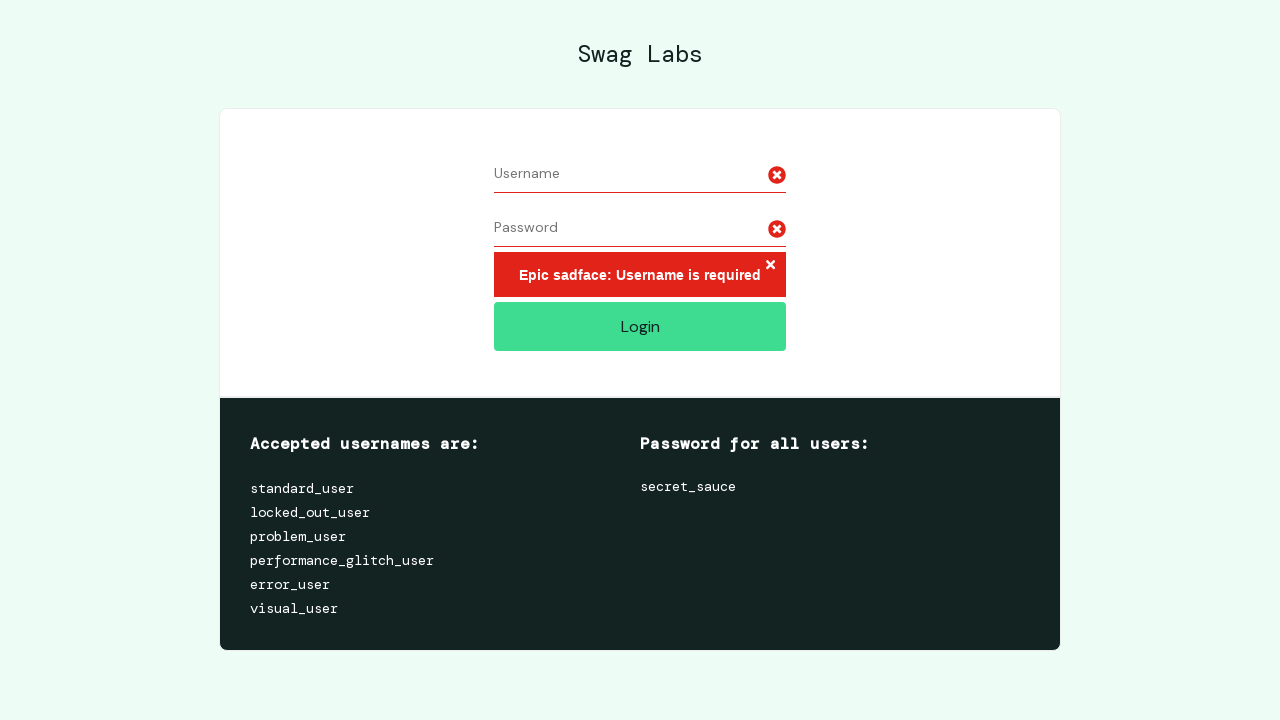